Tests JavaScript alert interaction by clicking a button to trigger an alert and accepting it

Starting URL: http://the-internet.herokuapp.com/javascript_alerts

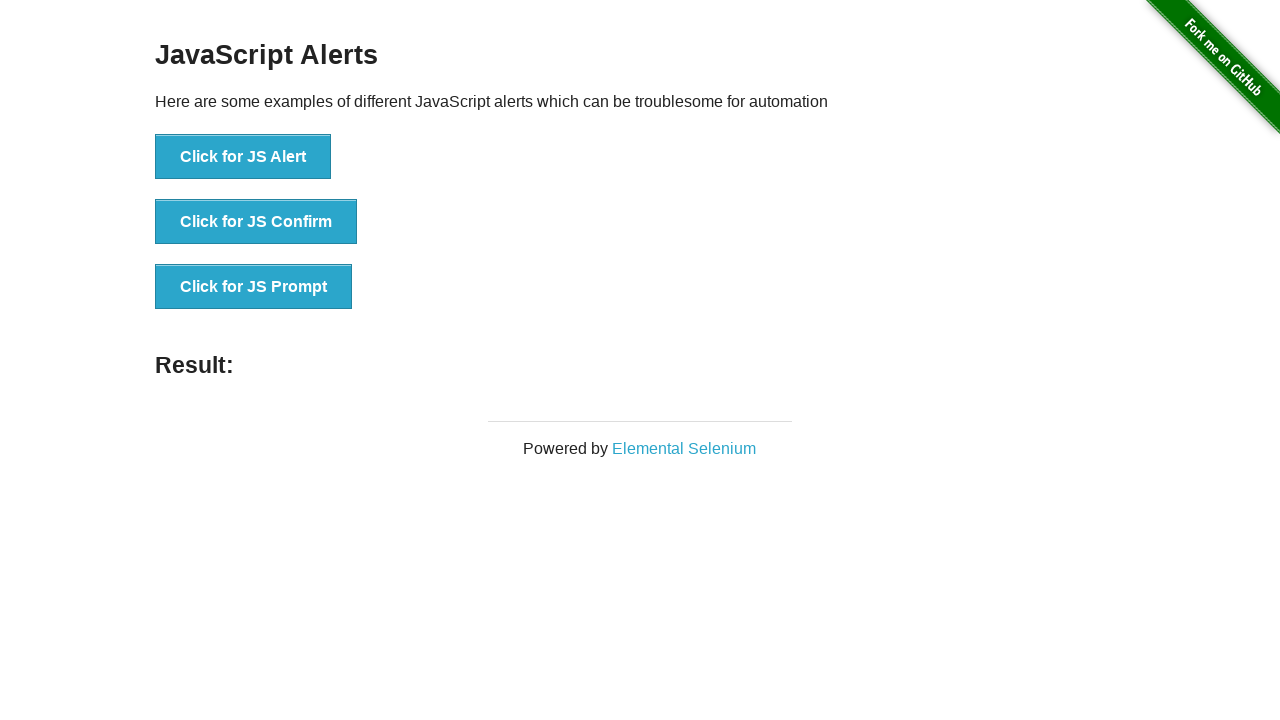

Clicked button to trigger JavaScript alert at (243, 157) on xpath=//button[. = 'Click for JS Alert']
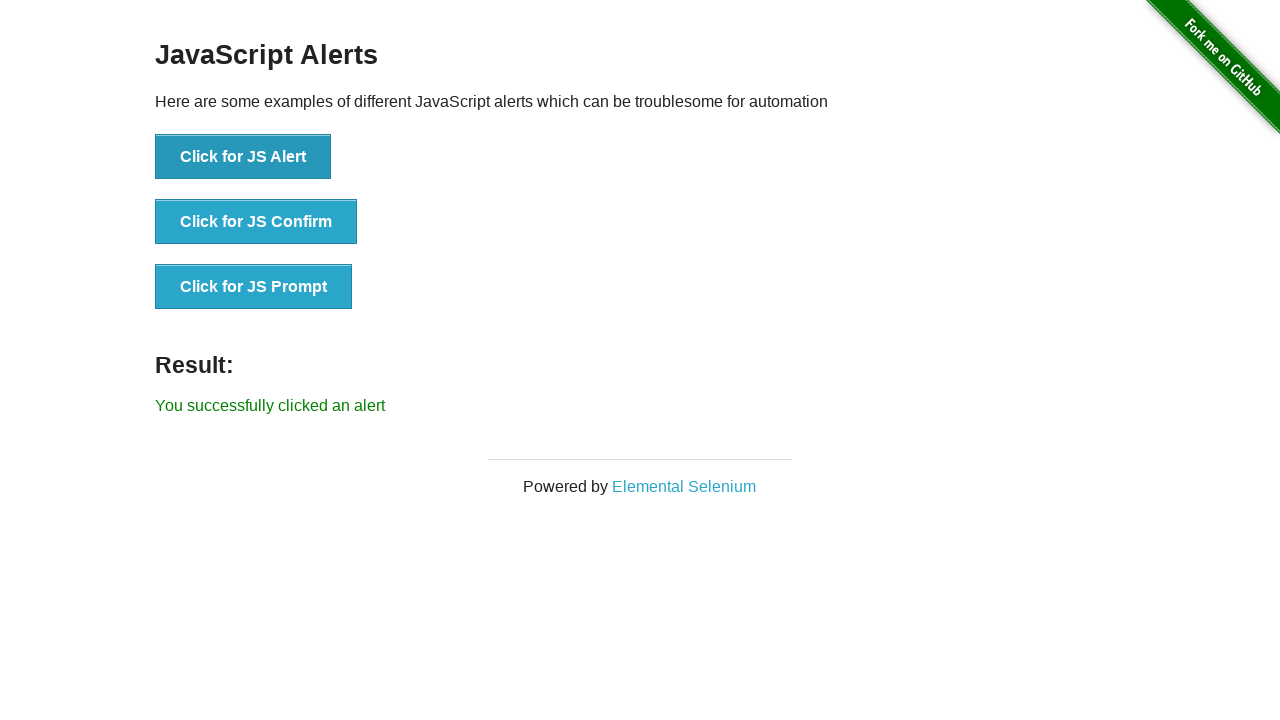

Set up dialog handler and accepted the alert
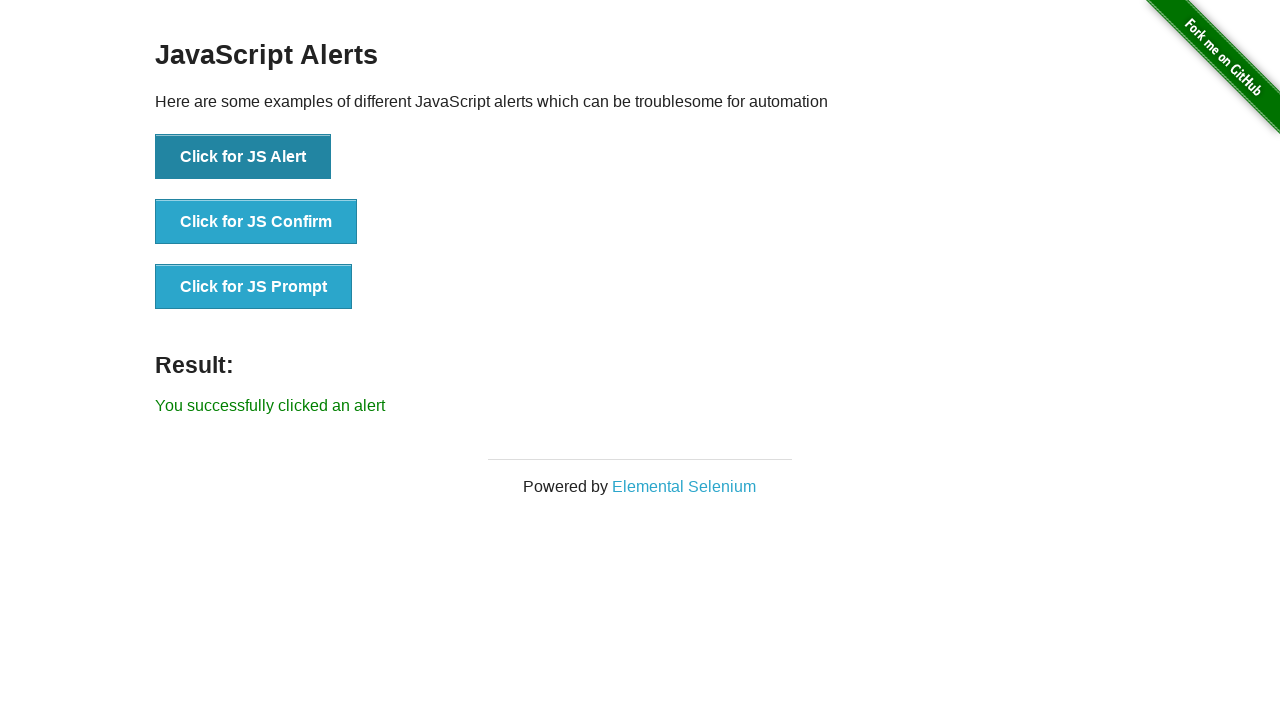

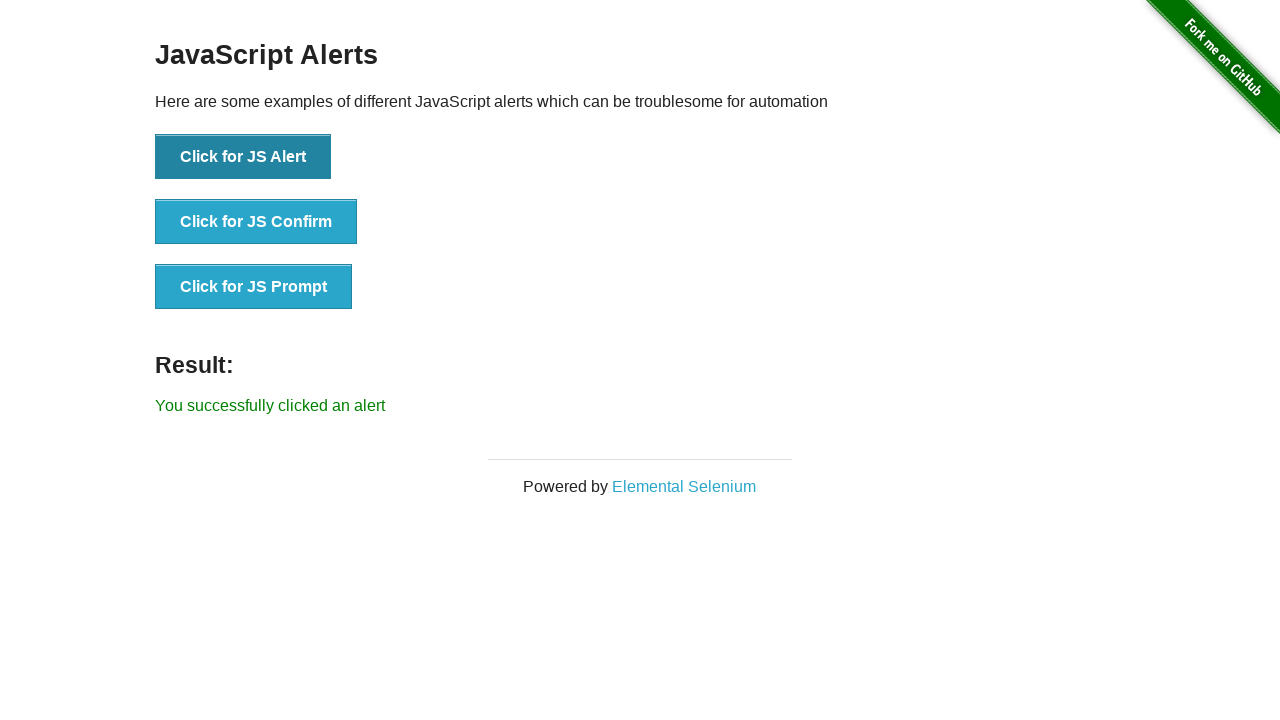